Tests that 5 payment system logos are displayed in the partners section and each has a valid src attribute

Starting URL: https://www.mts.by/

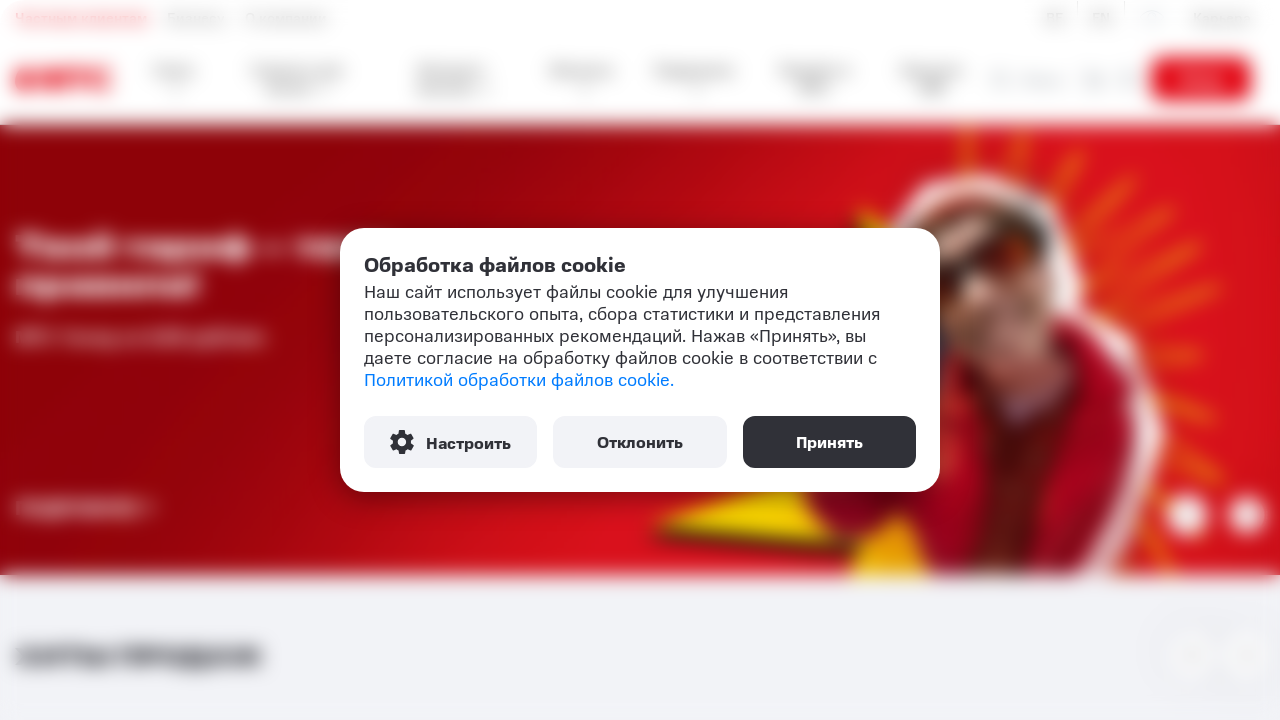

Waited for payment system logos to load in partners section
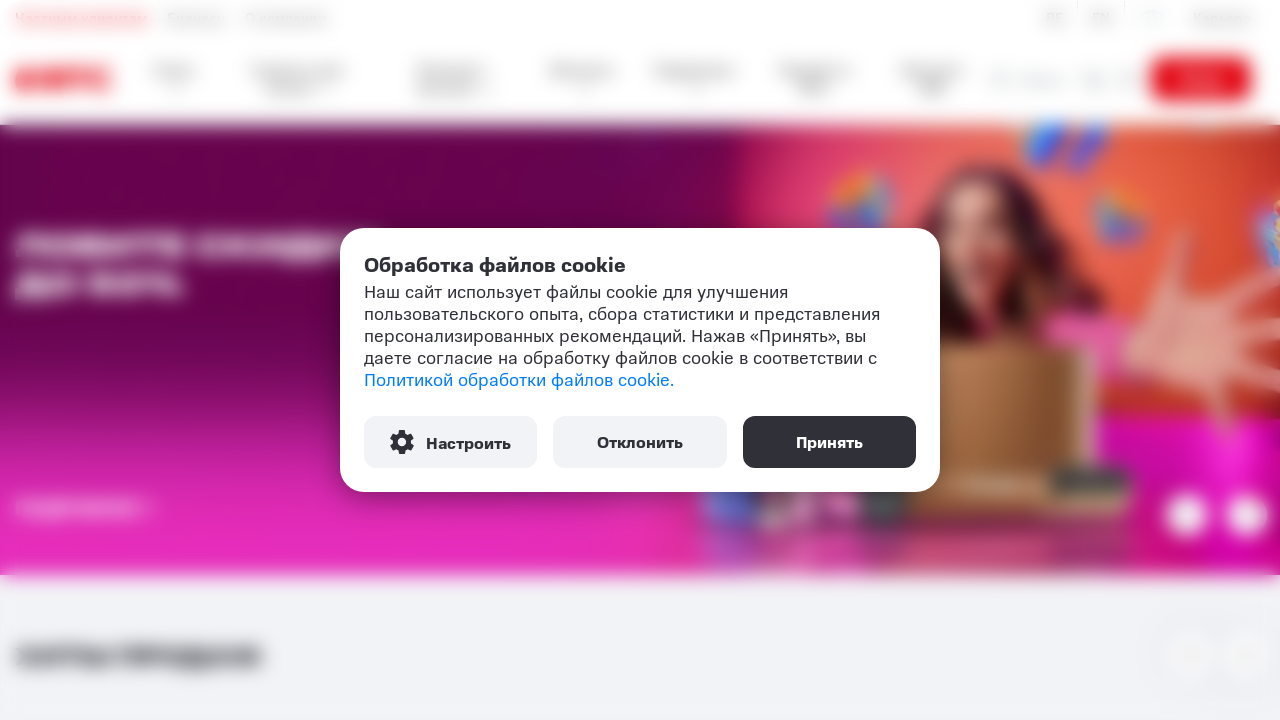

Retrieved all payment system logo elements from partners section
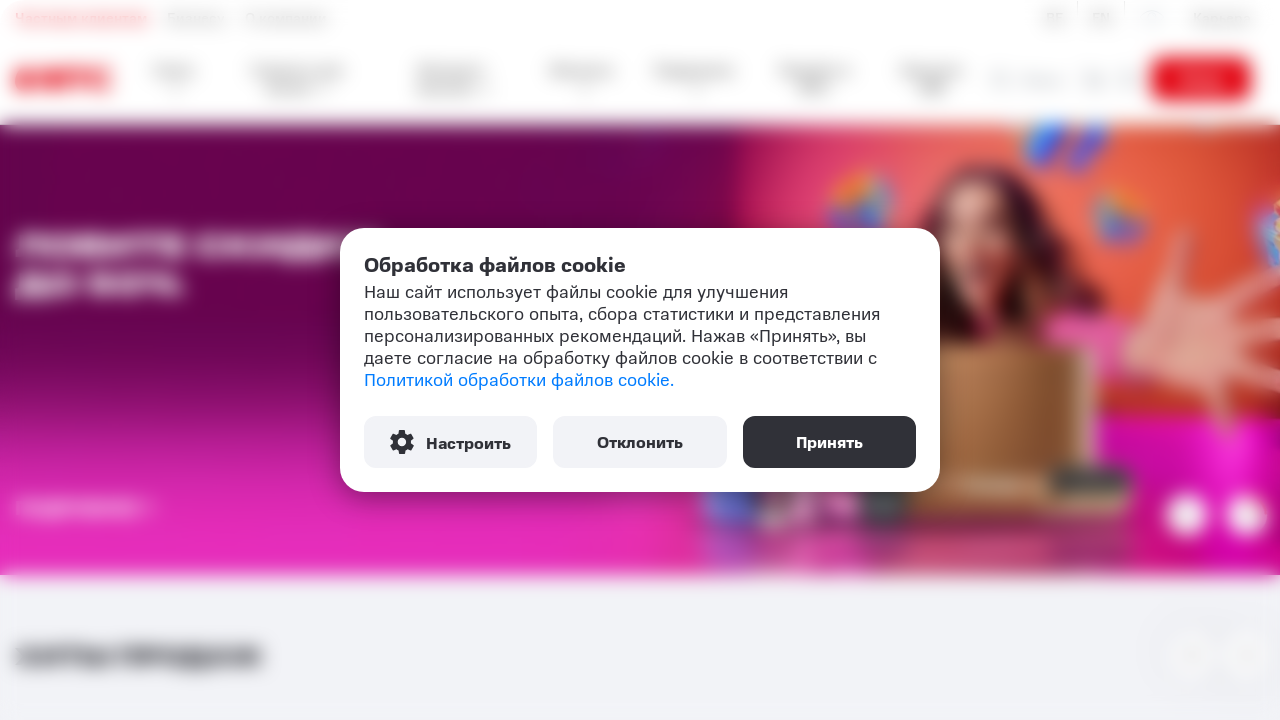

Verified that exactly 5 payment system logos are displayed
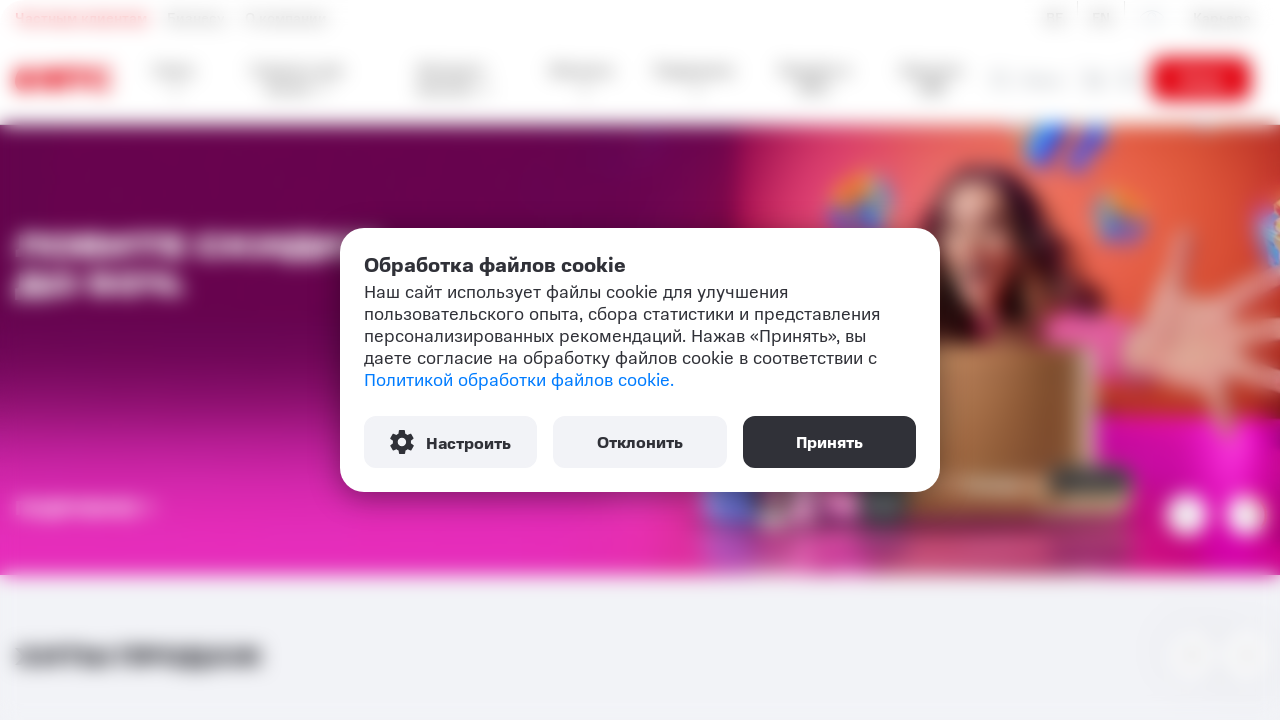

Verified payment system logo has valid src attribute: /local/templates/new_design/assets/html/images/pages/index/pay/visa.svg
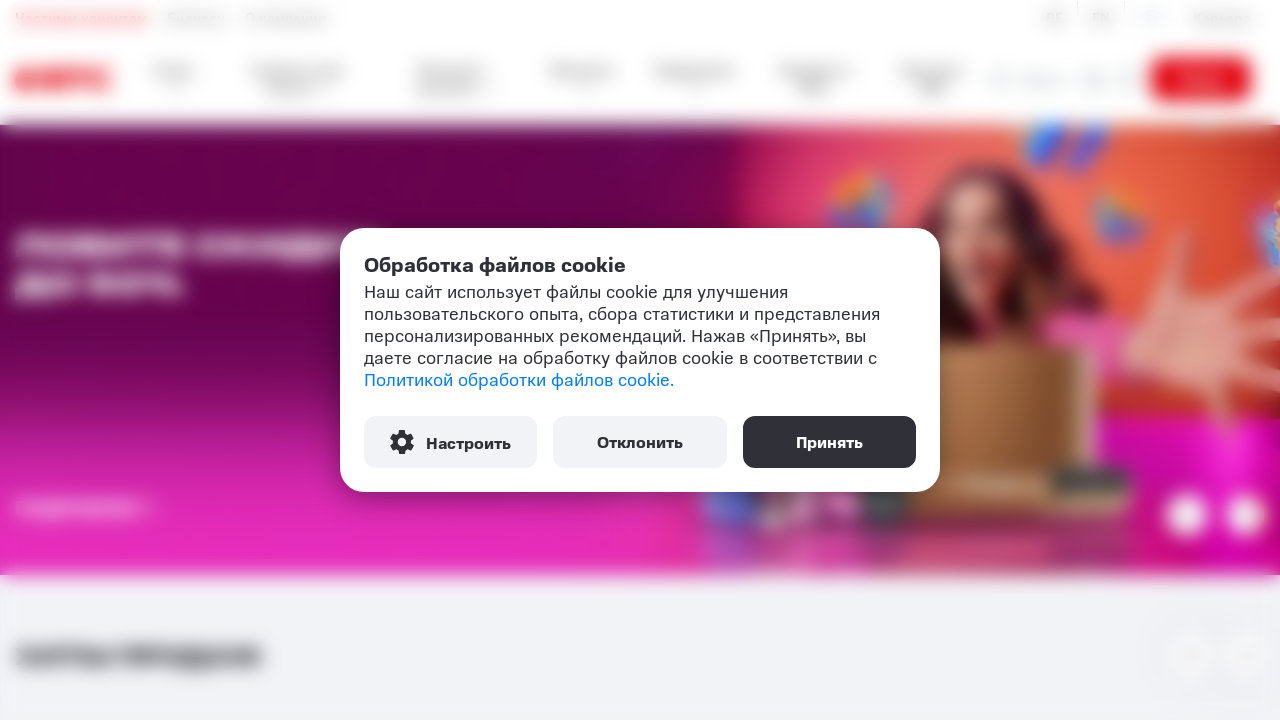

Verified payment system logo has valid src attribute: /local/templates/new_design/assets/html/images/pages/index/pay/visa-verified.svg
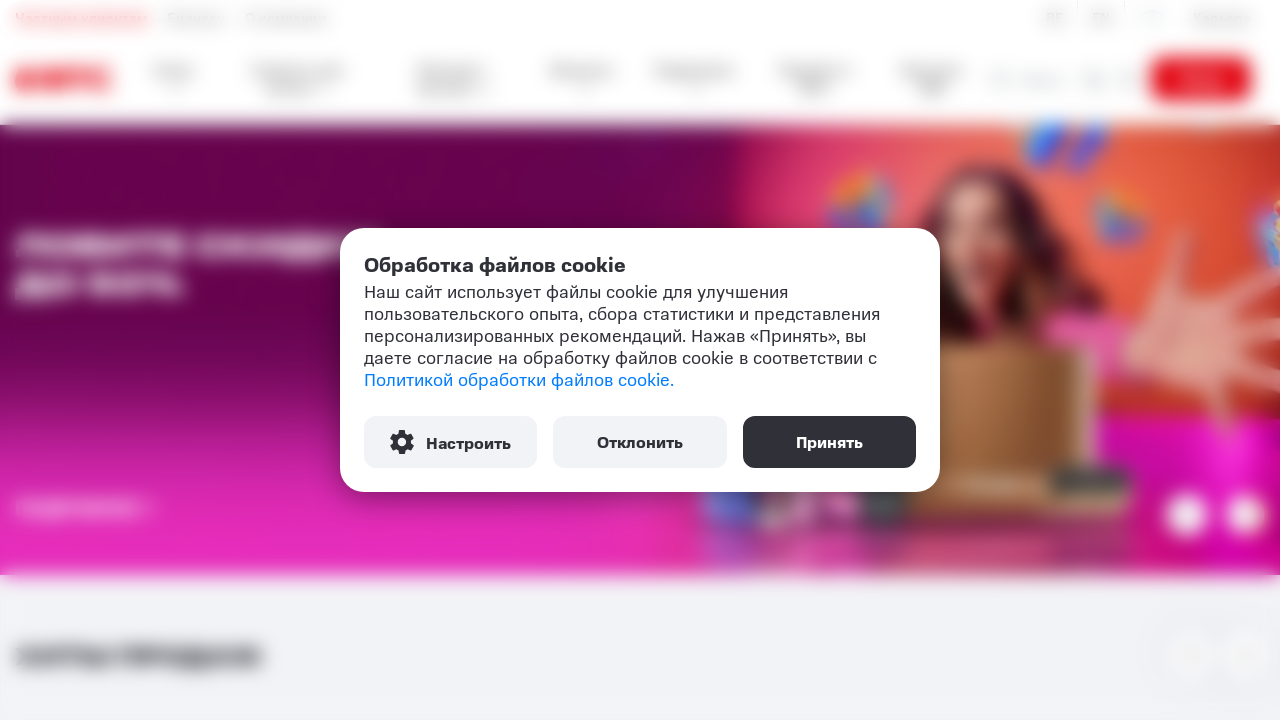

Verified payment system logo has valid src attribute: /local/templates/new_design/assets/html/images/pages/index/pay/mastercard.svg
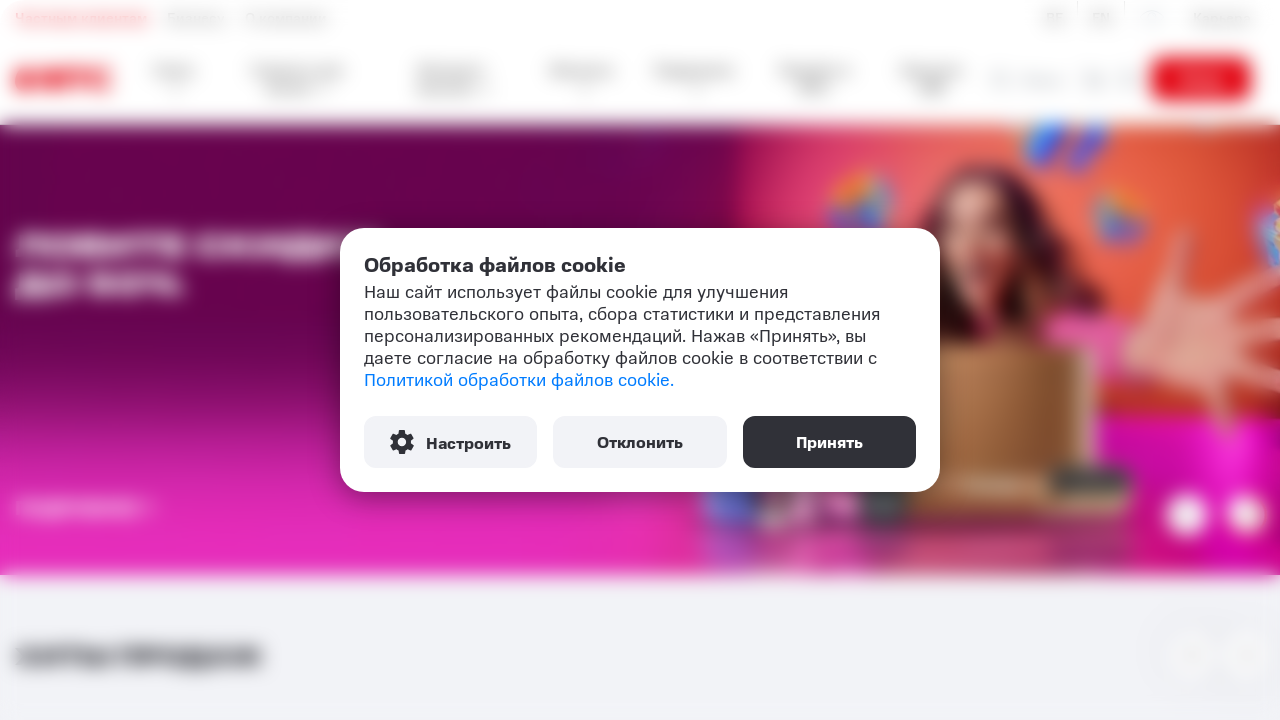

Verified payment system logo has valid src attribute: /local/templates/new_design/assets/html/images/pages/index/pay/mastercard-secure.svg
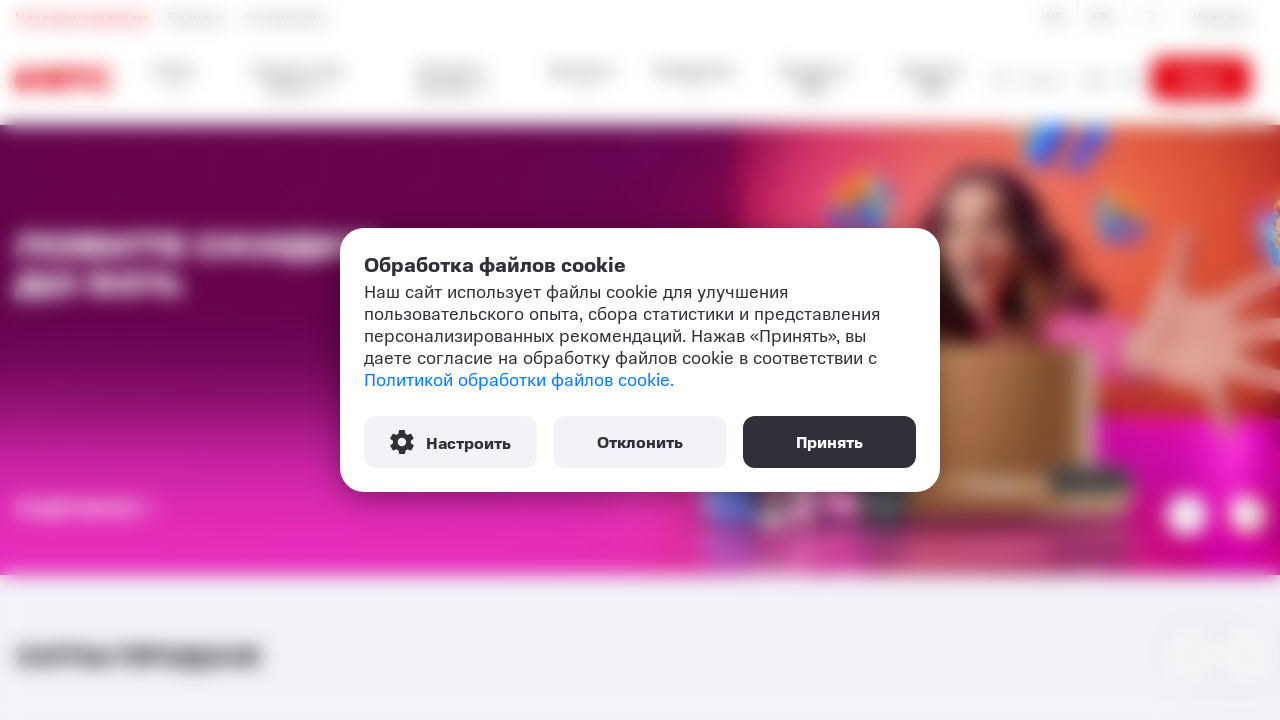

Verified payment system logo has valid src attribute: /local/templates/new_design/assets/html/images/pages/index/pay/belkart.svg
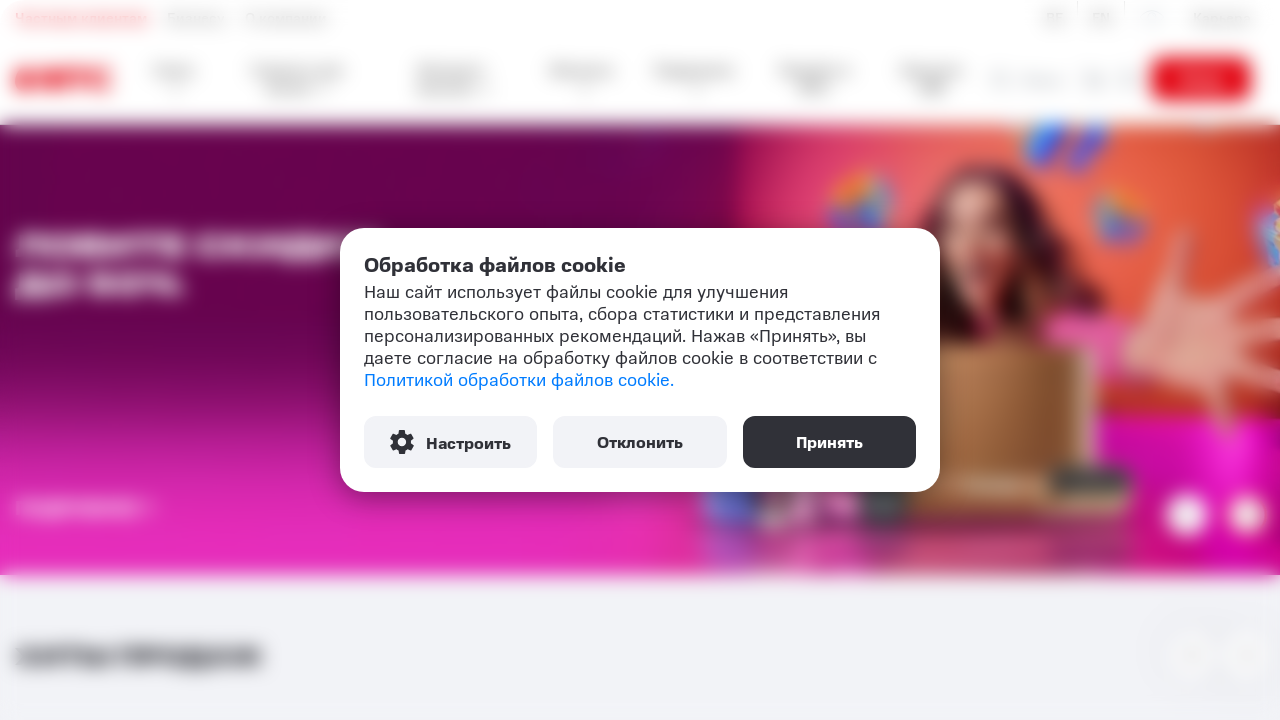

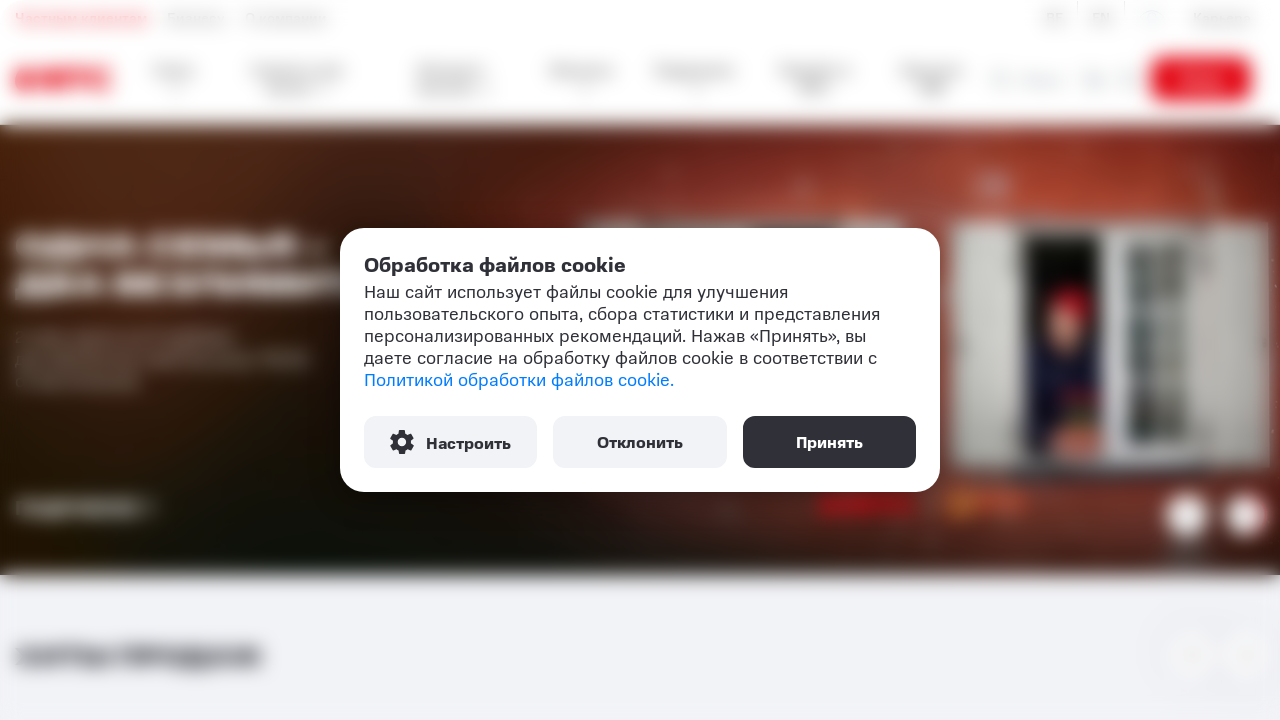